Tests the Python.org website search functionality by entering "python" in the search field and submitting the query

Starting URL: http://www.python.org

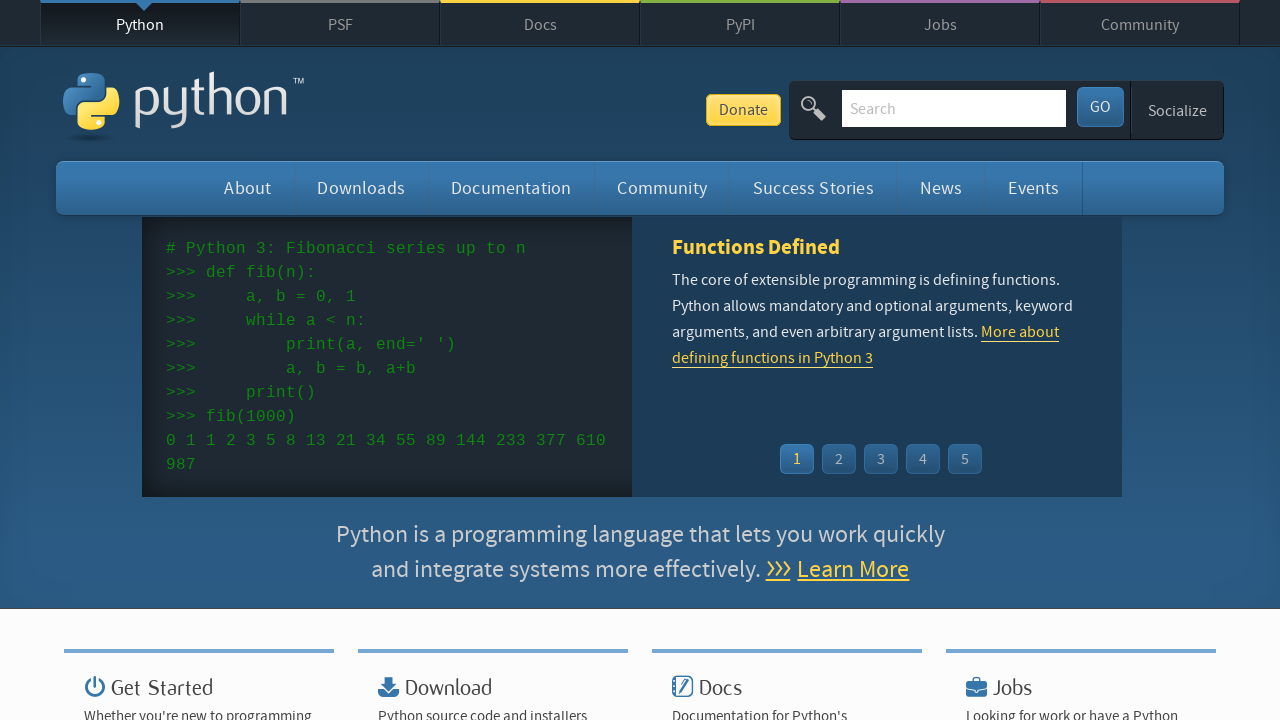

Located search input field
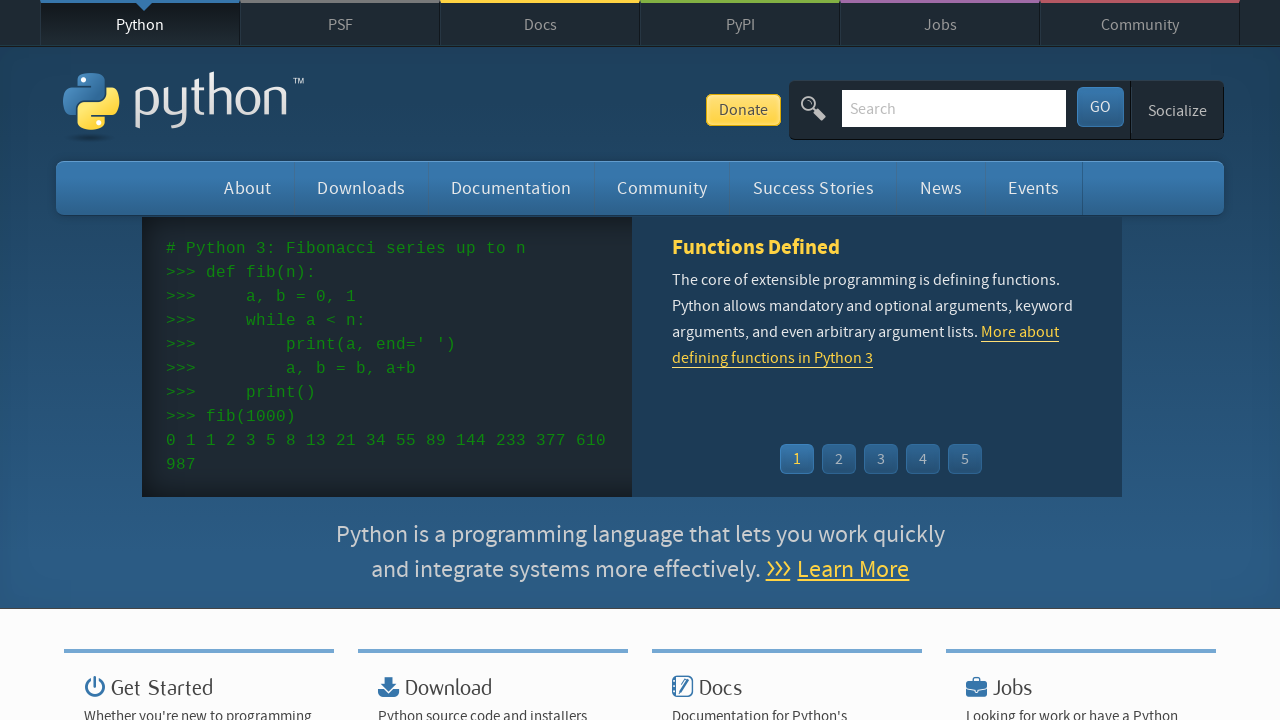

Cleared search input field on input[name='q']
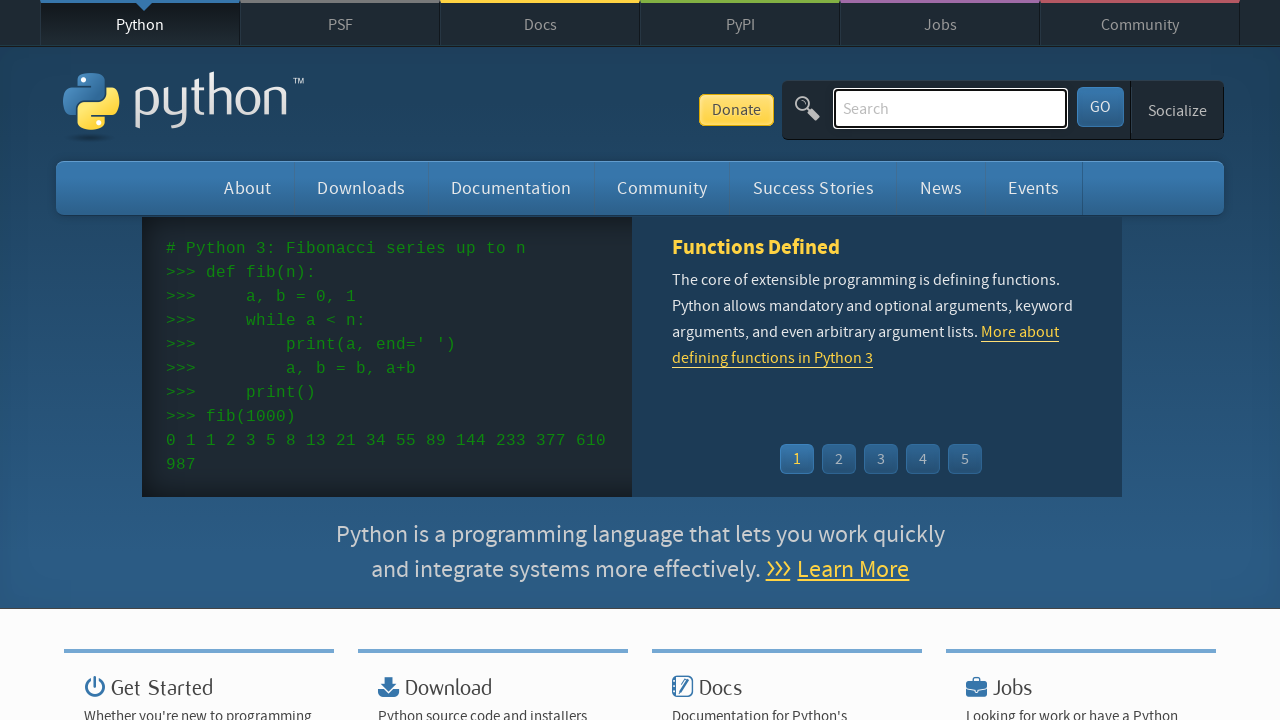

Filled search field with 'python' on input[name='q']
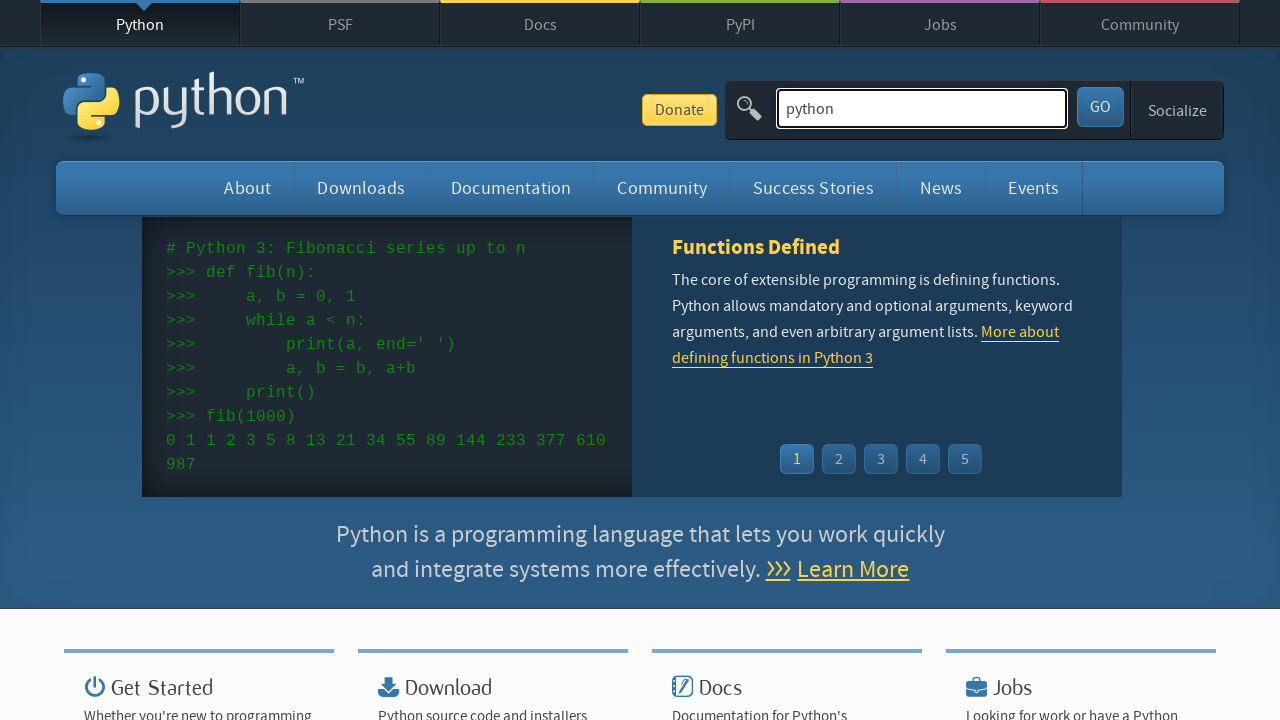

Pressed Enter to submit search query on input[name='q']
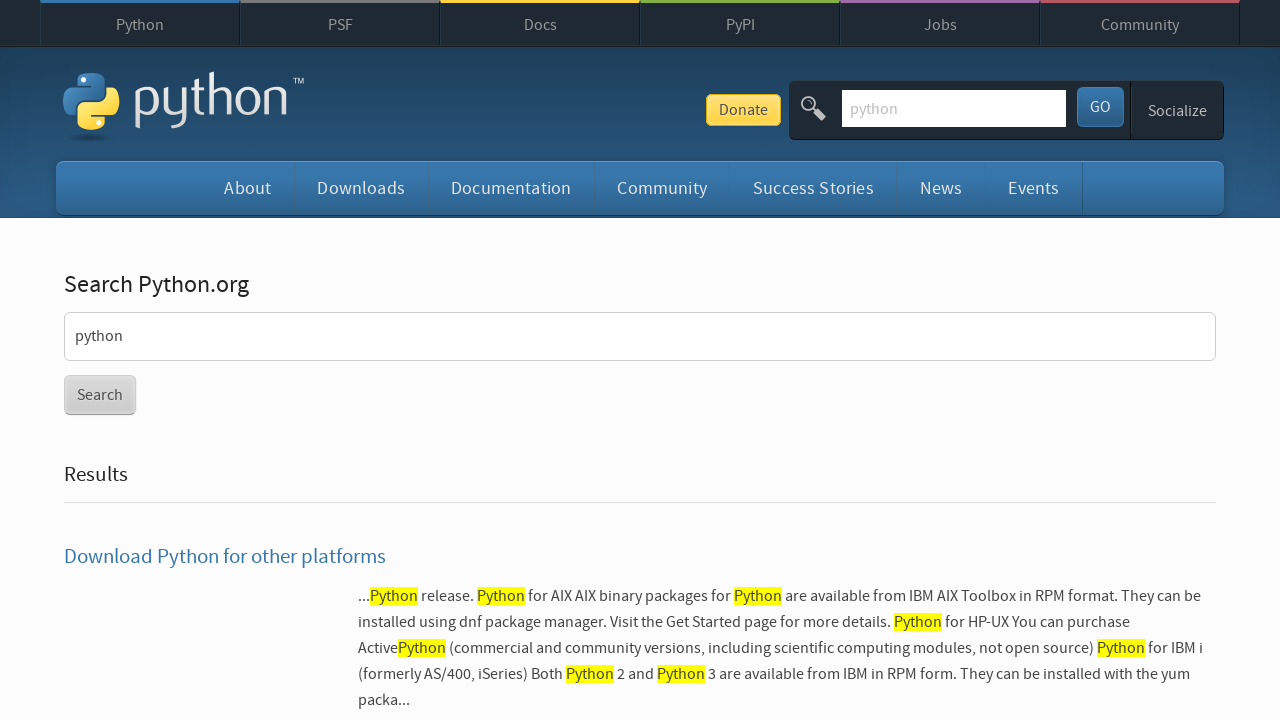

Search results loaded successfully
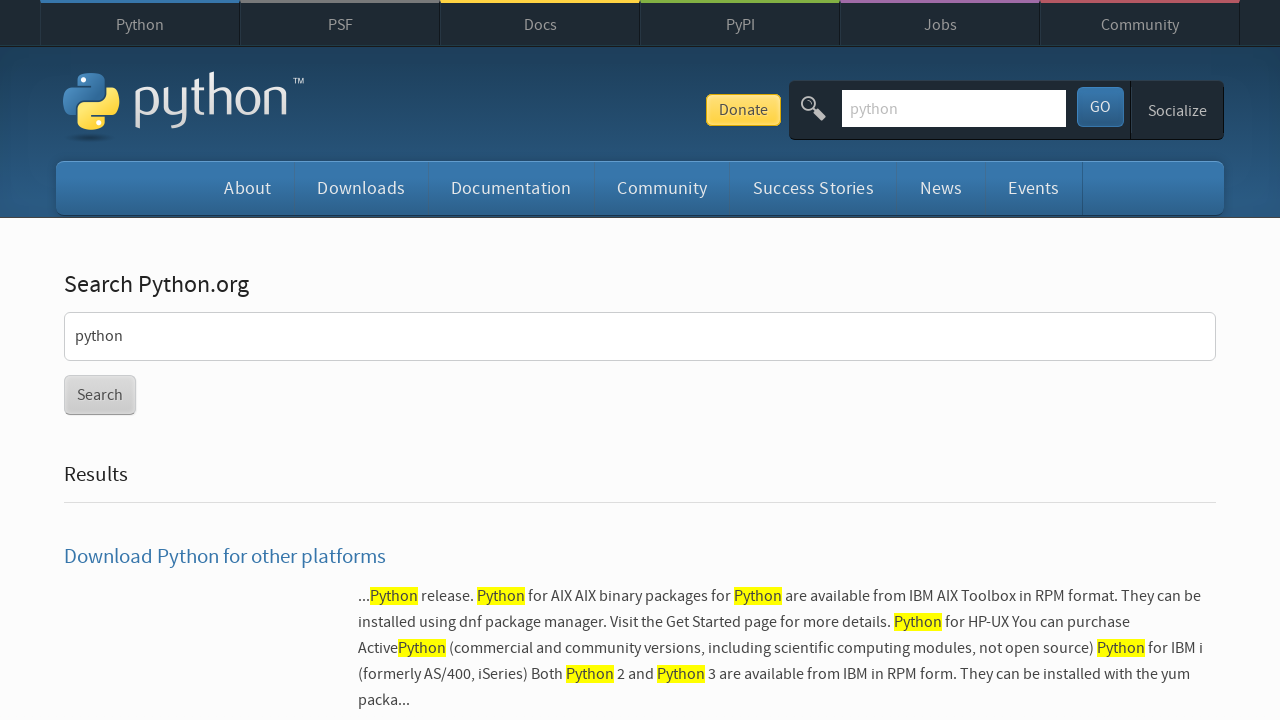

Verified that search results are present (no 'No results found' message)
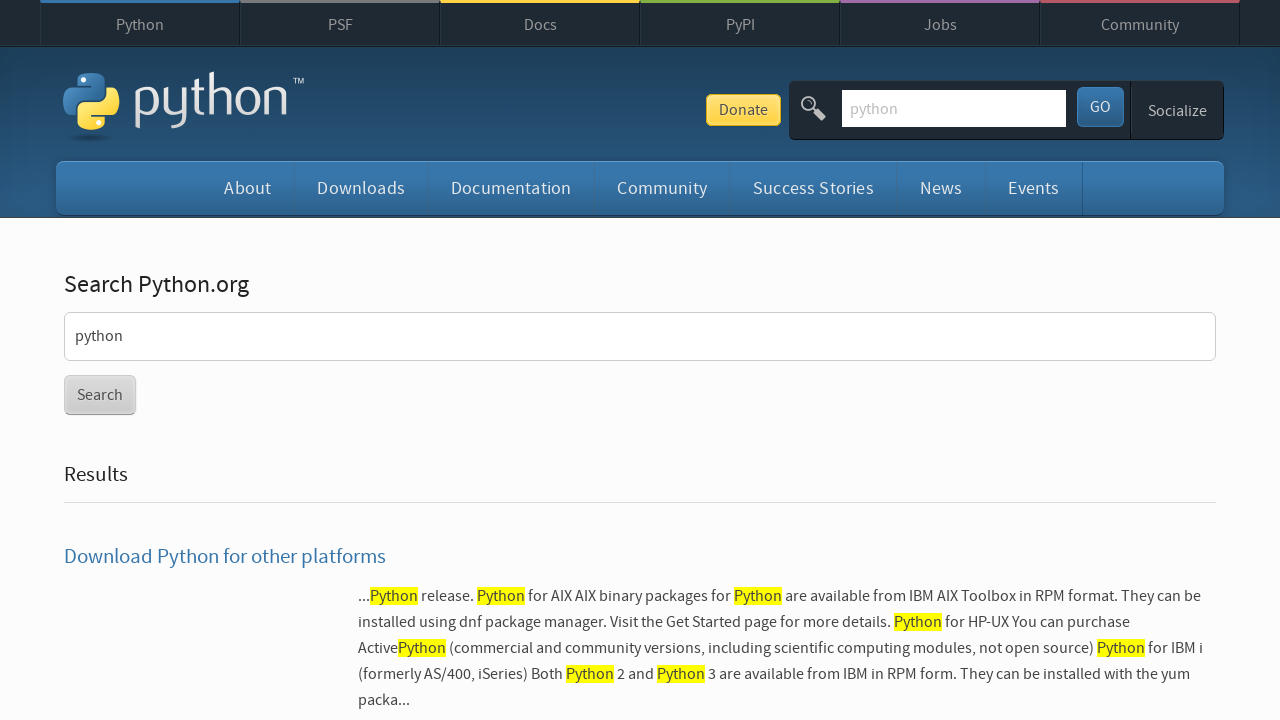

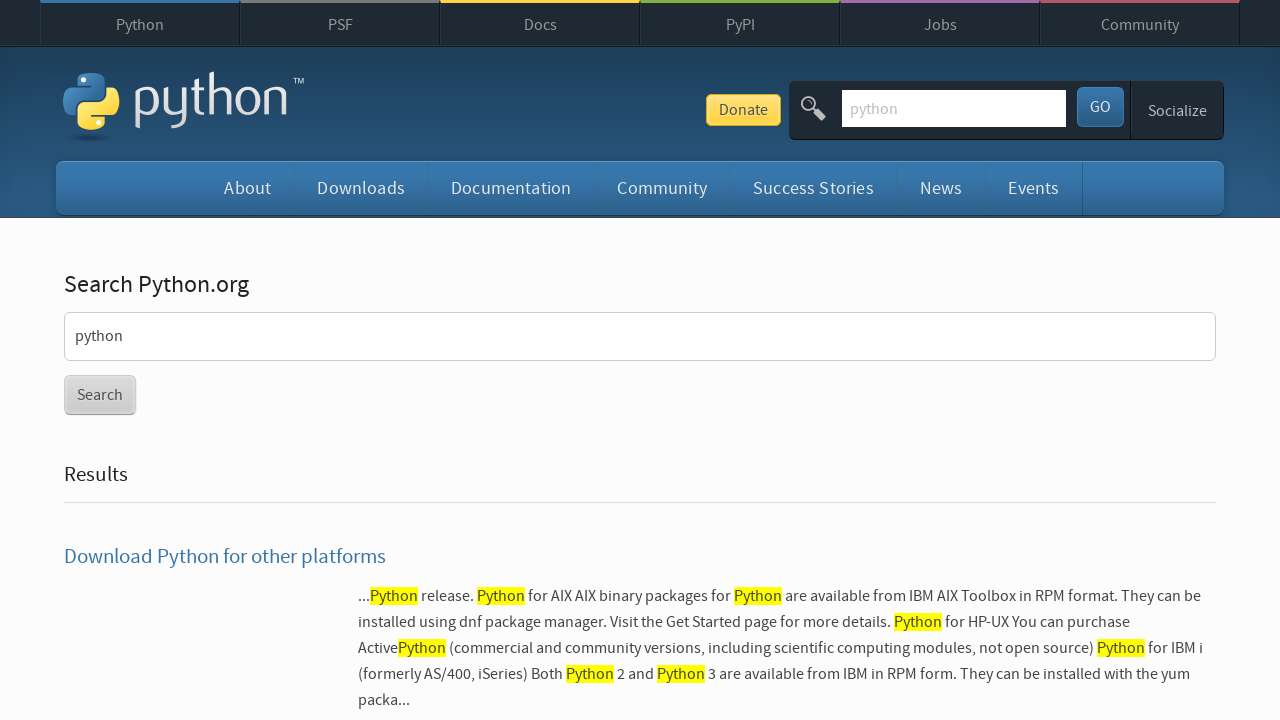